Navigates to the N12 Israeli news website and opens the messaging/chat drawer by clicking the drawer button, then waits for message content to load.

Starting URL: https://www.n12.co.il/

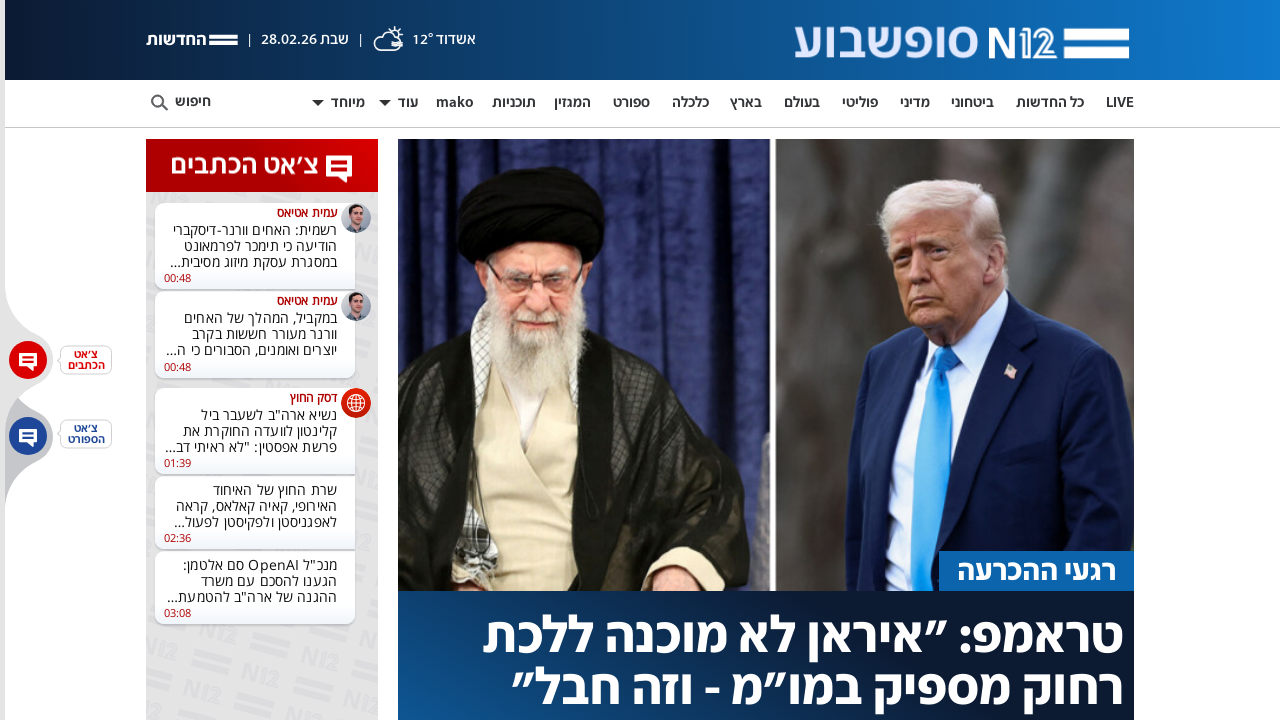

Waited for messaging drawer button to be present on N12 website
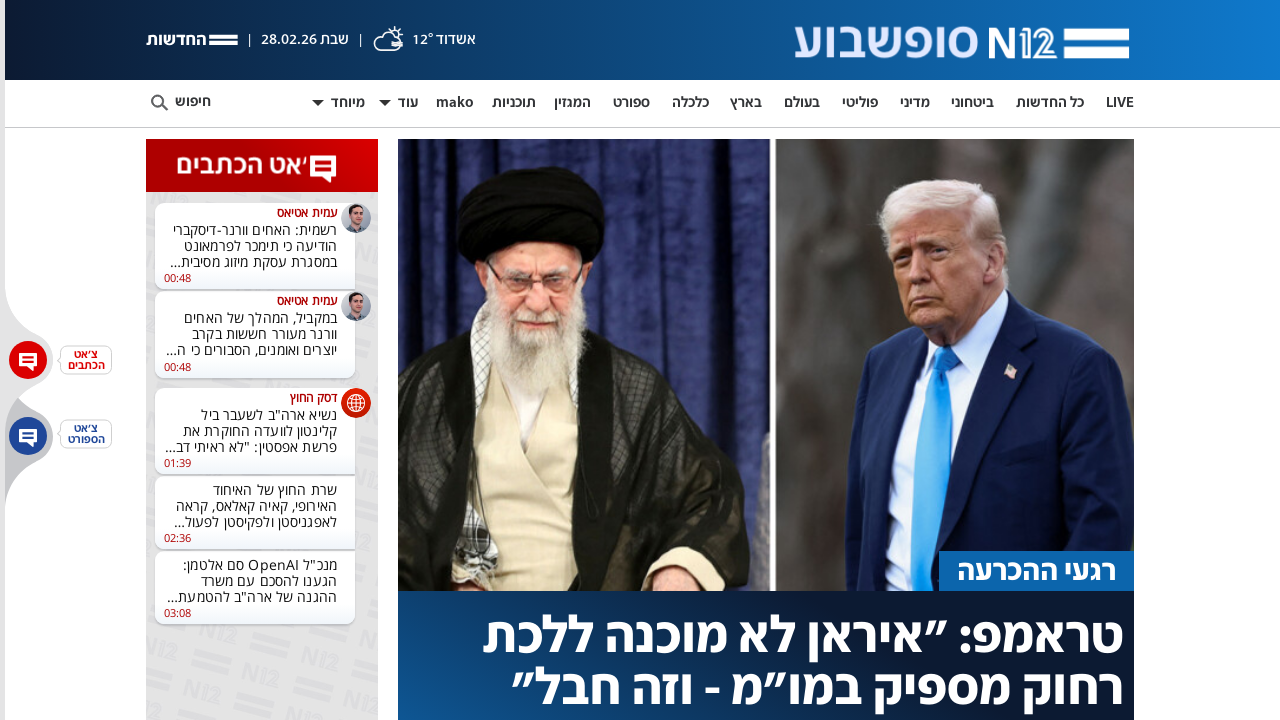

Clicked the messaging drawer button to open chat at (28, 360) on .mc-drawer__btn
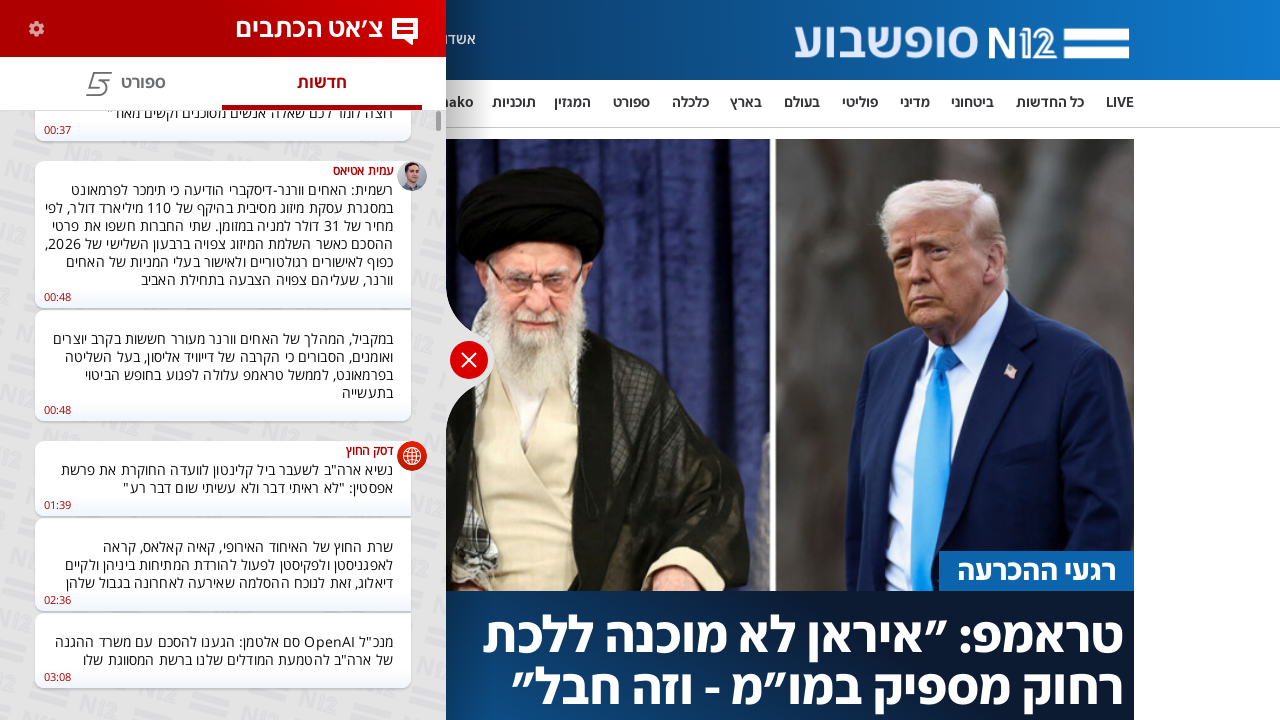

Waited for message content to load in the drawer
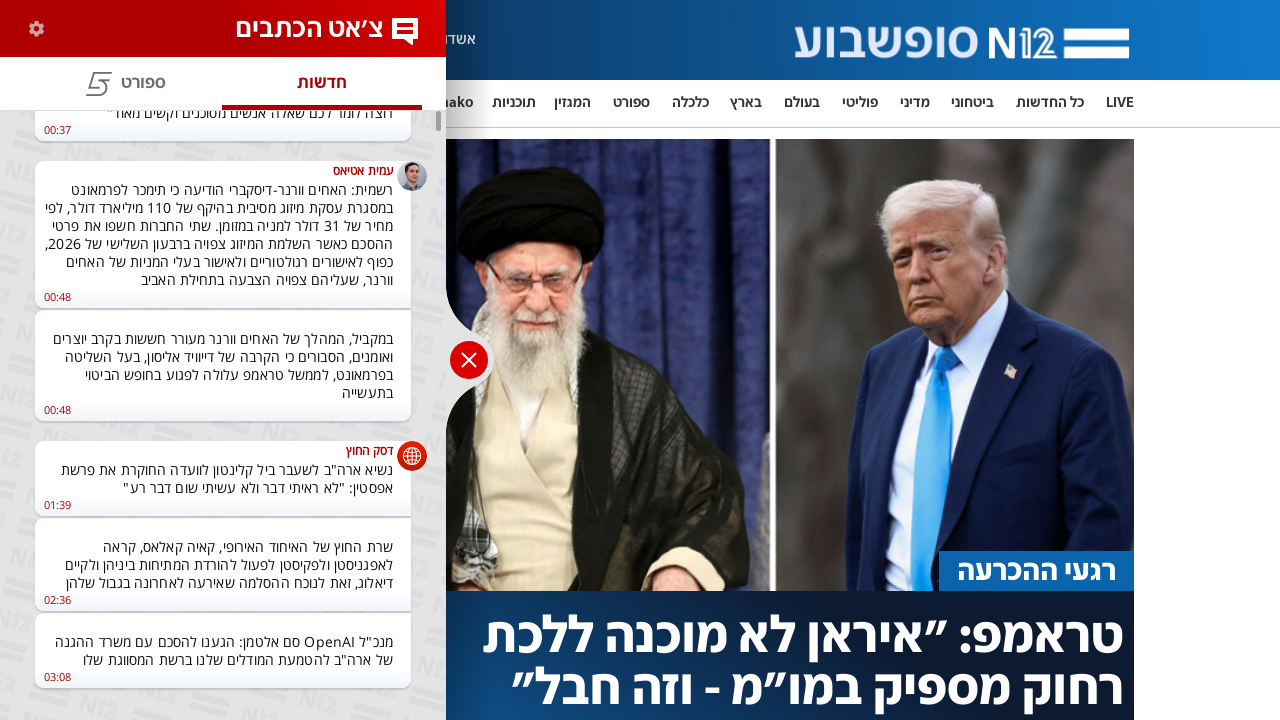

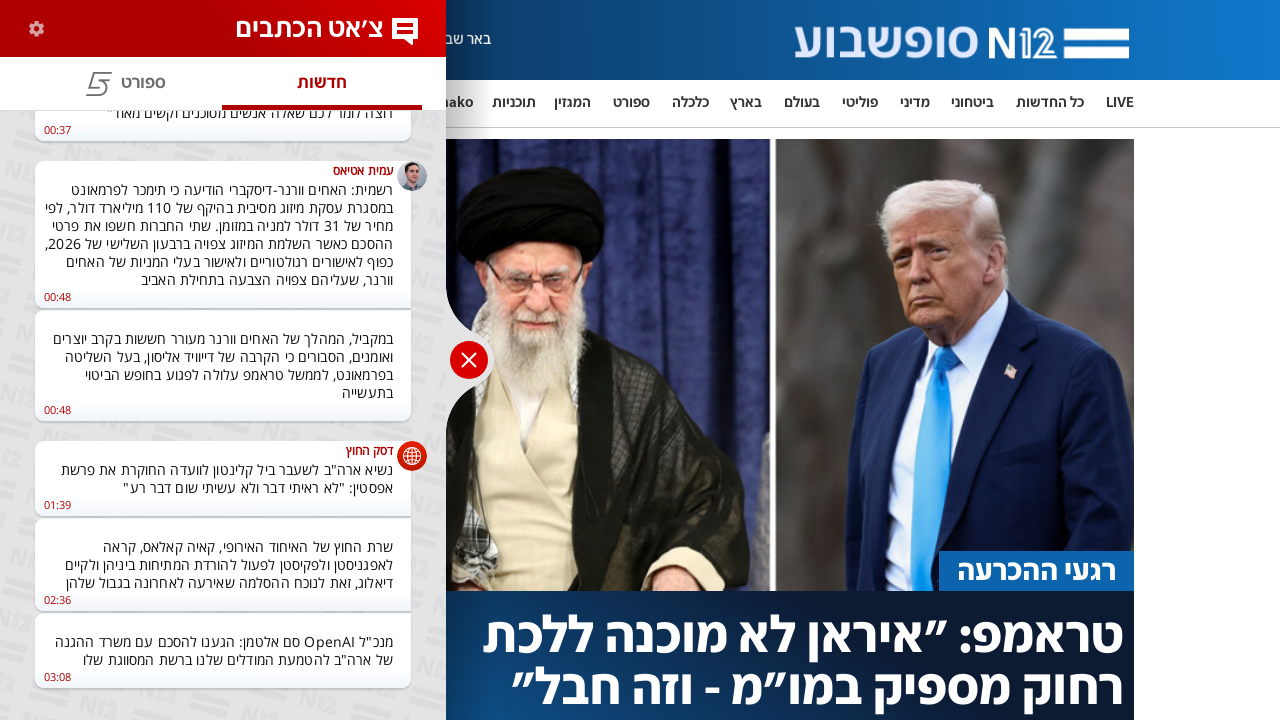